Tests navigation to the Datasets page on Hugging Face by clicking the Datasets tab and verifying the page title displays "Datasets".

Starting URL: https://huggingface.co/

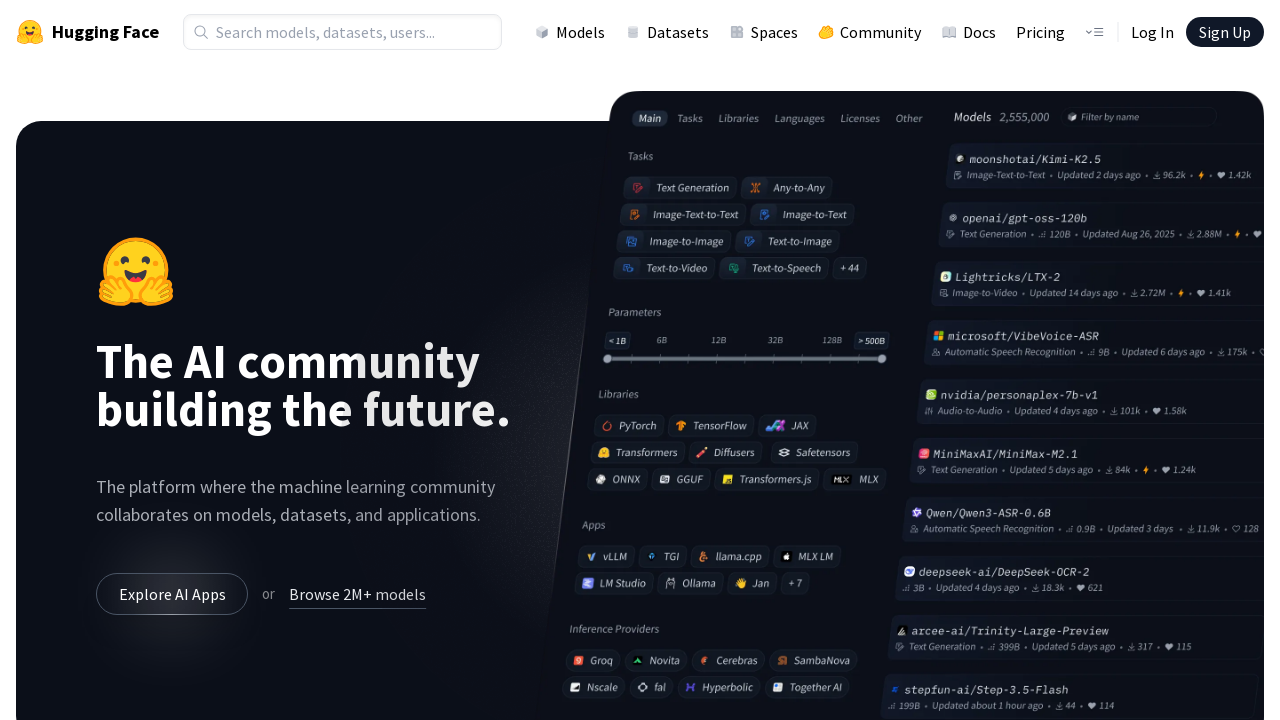

Clicked the Datasets tab in the navigation at (667, 32) on a[href='/datasets']
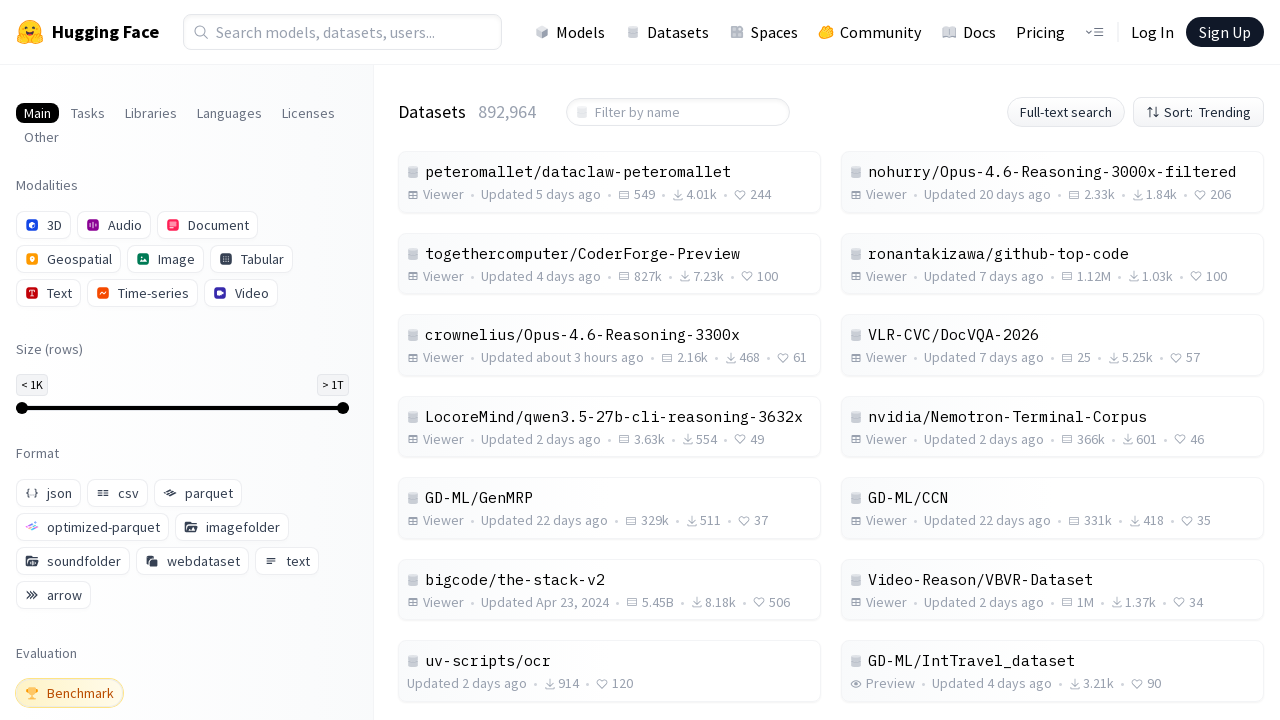

Datasets page loaded and h1 element appeared
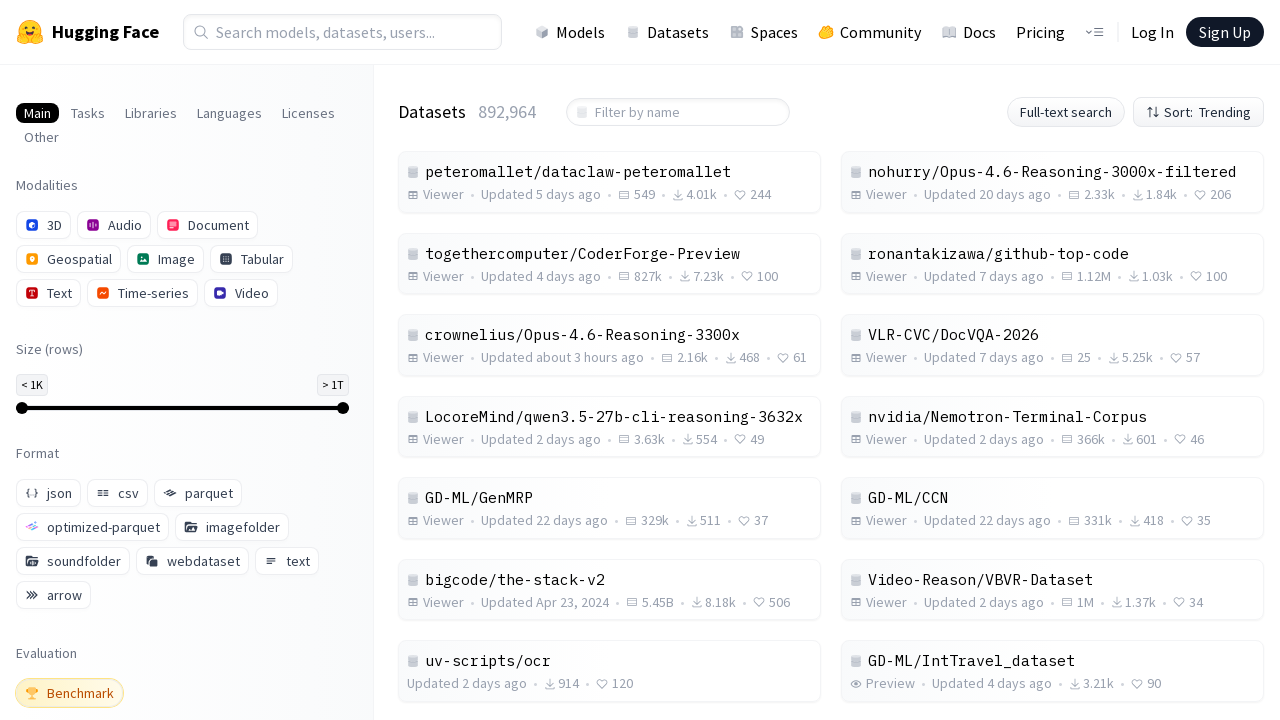

Located the h1 title element
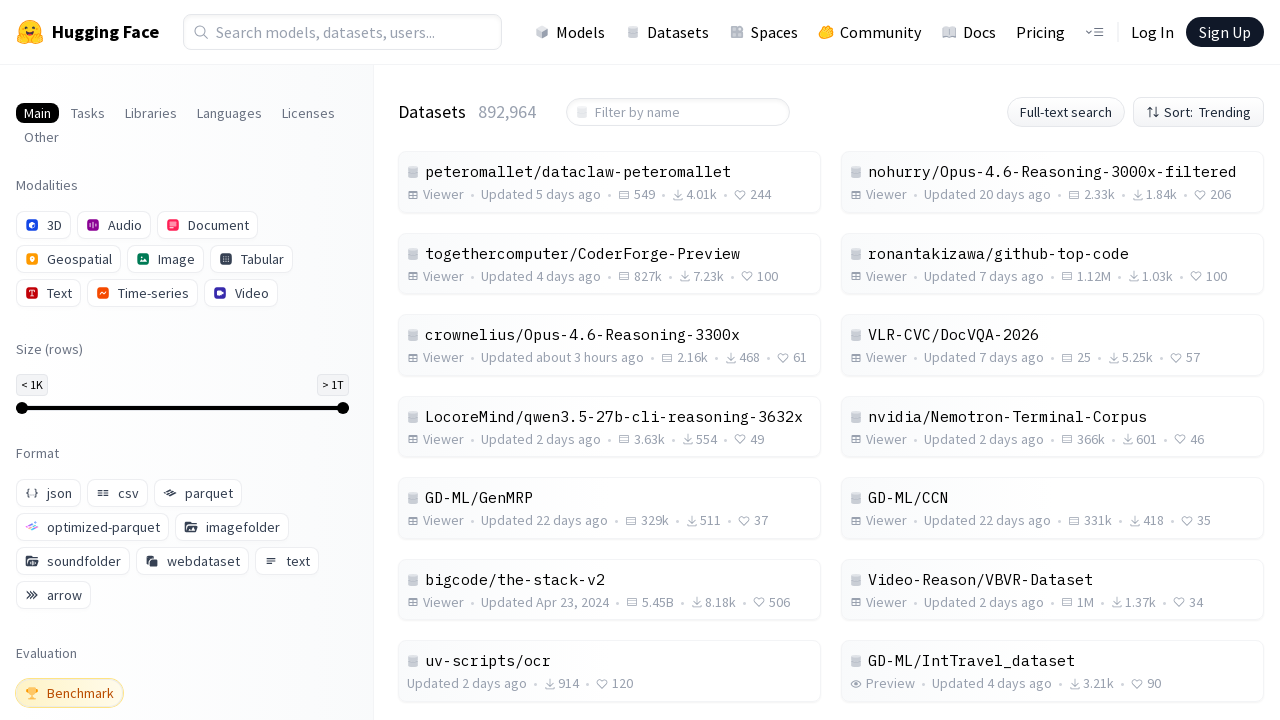

Retrieved title text content
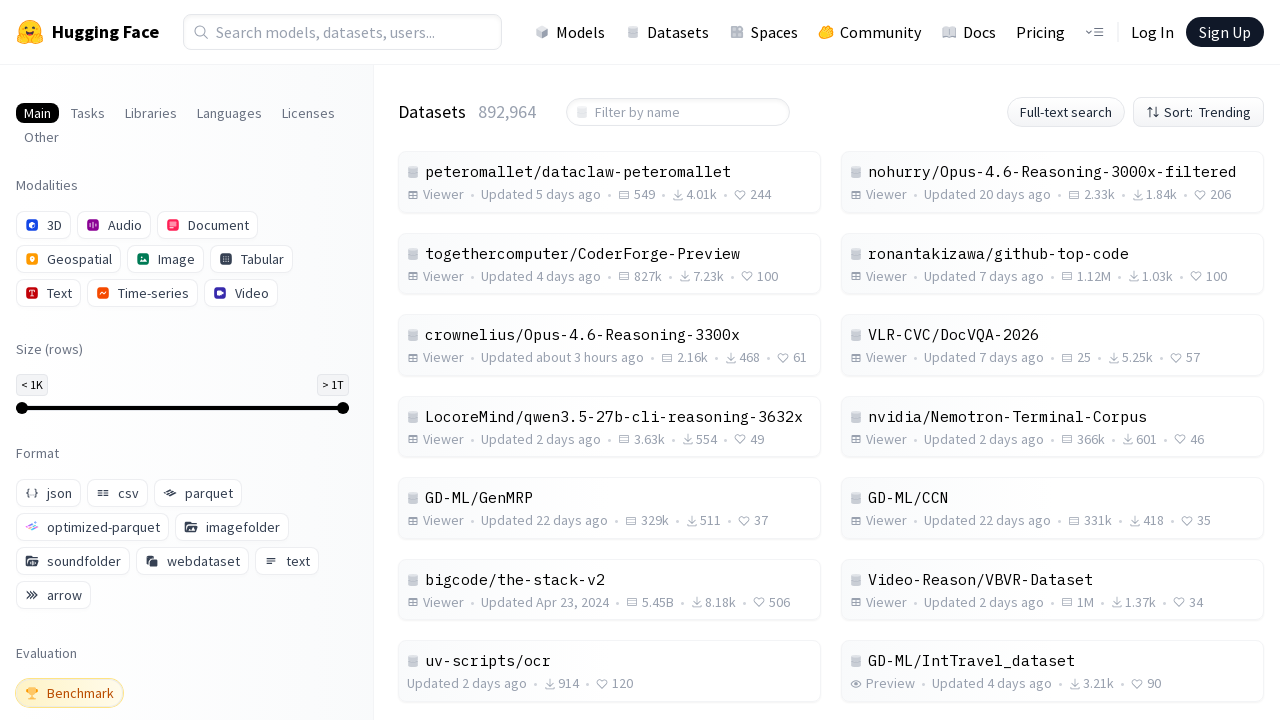

Verified page title is 'Datasets'
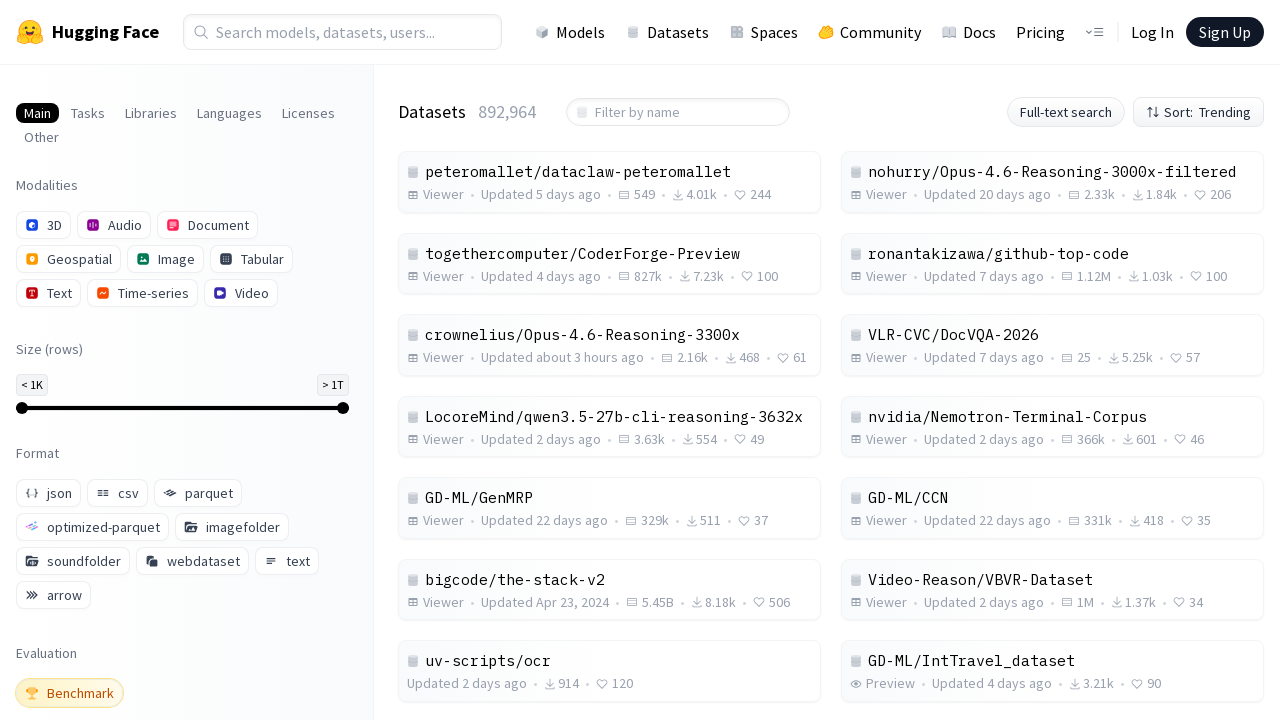

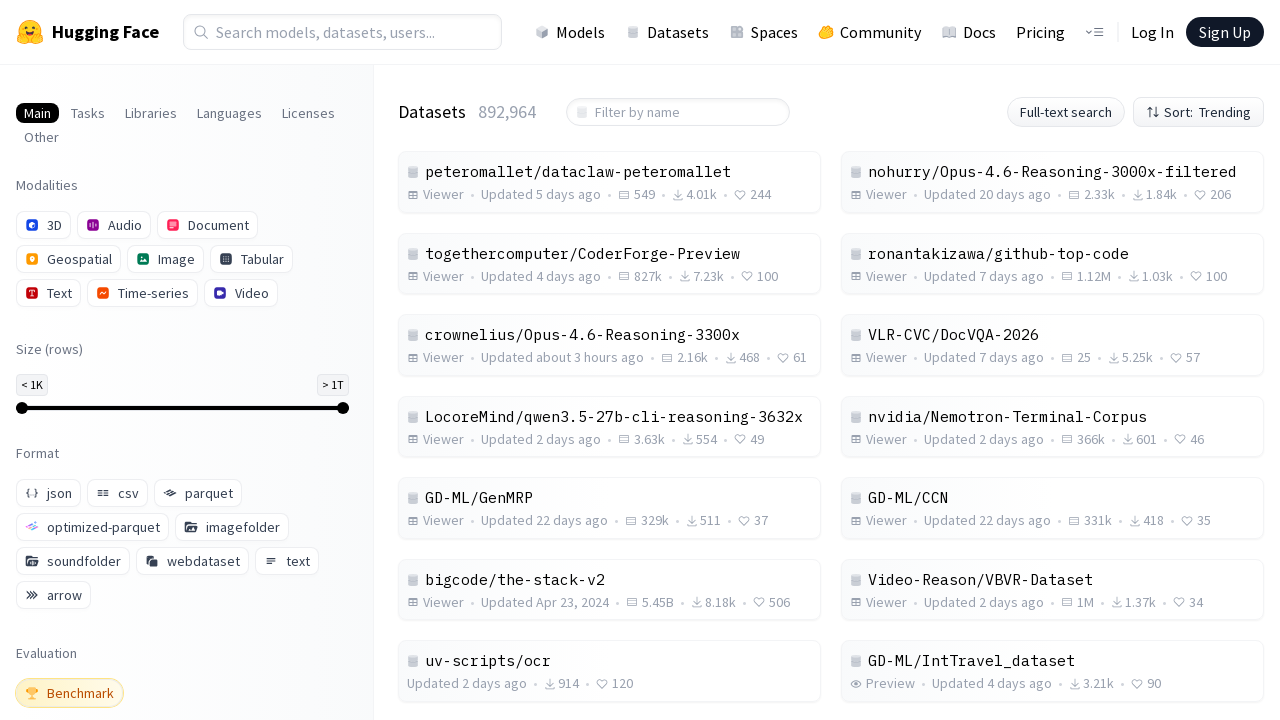